Tests form submission on DemoQA by filling in name, email, and address fields then clicking submit

Starting URL: https://demoqa.com/text-box

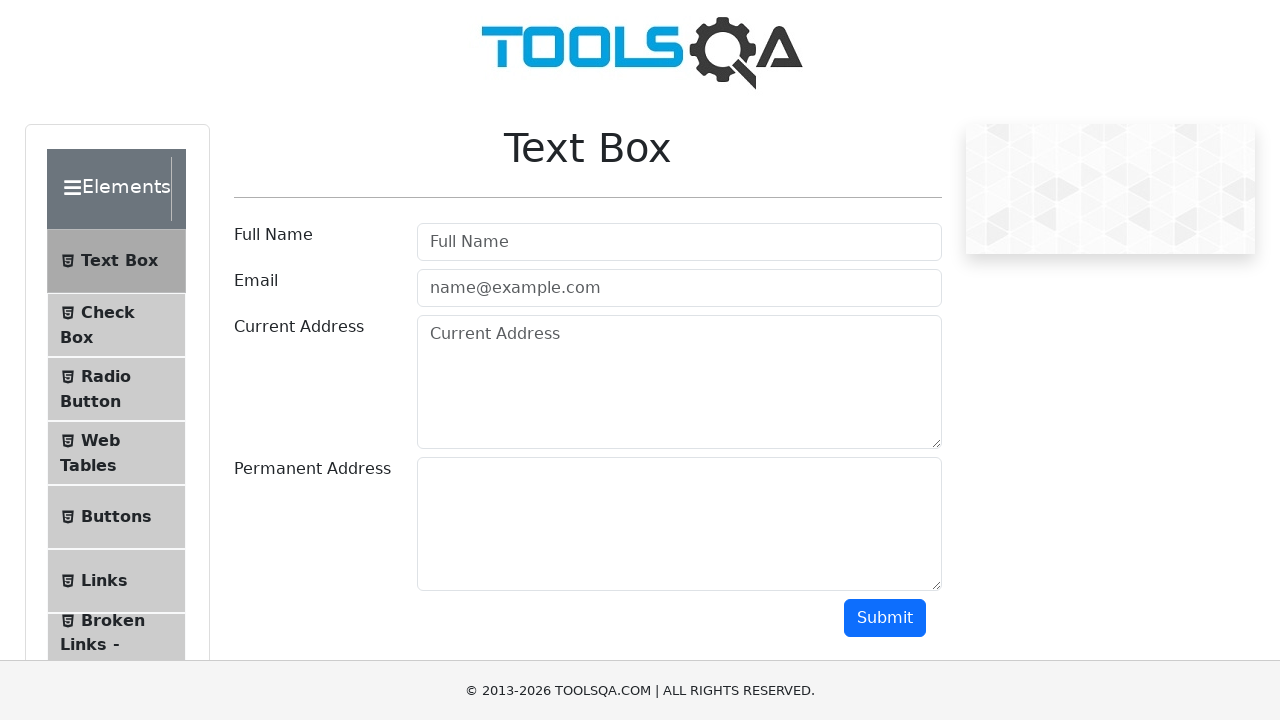

Filled Full Name field with 'Duc2' on input[placeholder='Full Name']
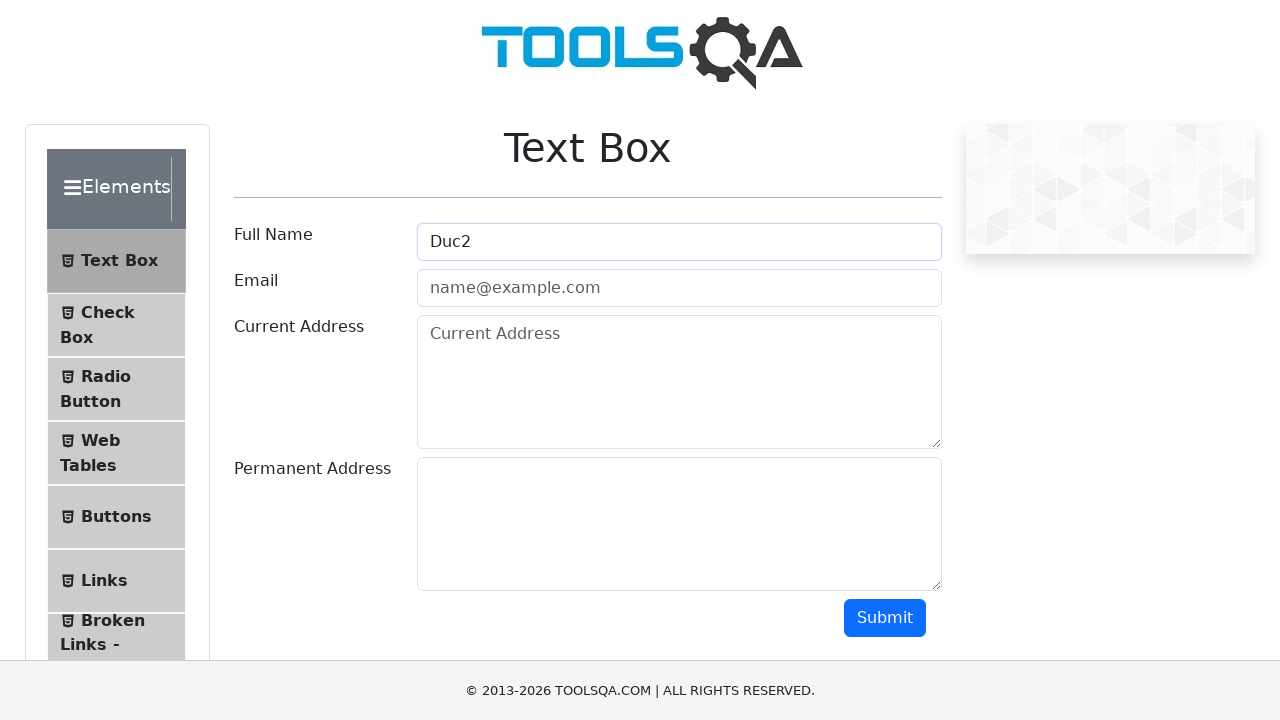

Filled Email field with 'duc2@gmail.com' on input[placeholder='name@example.com']
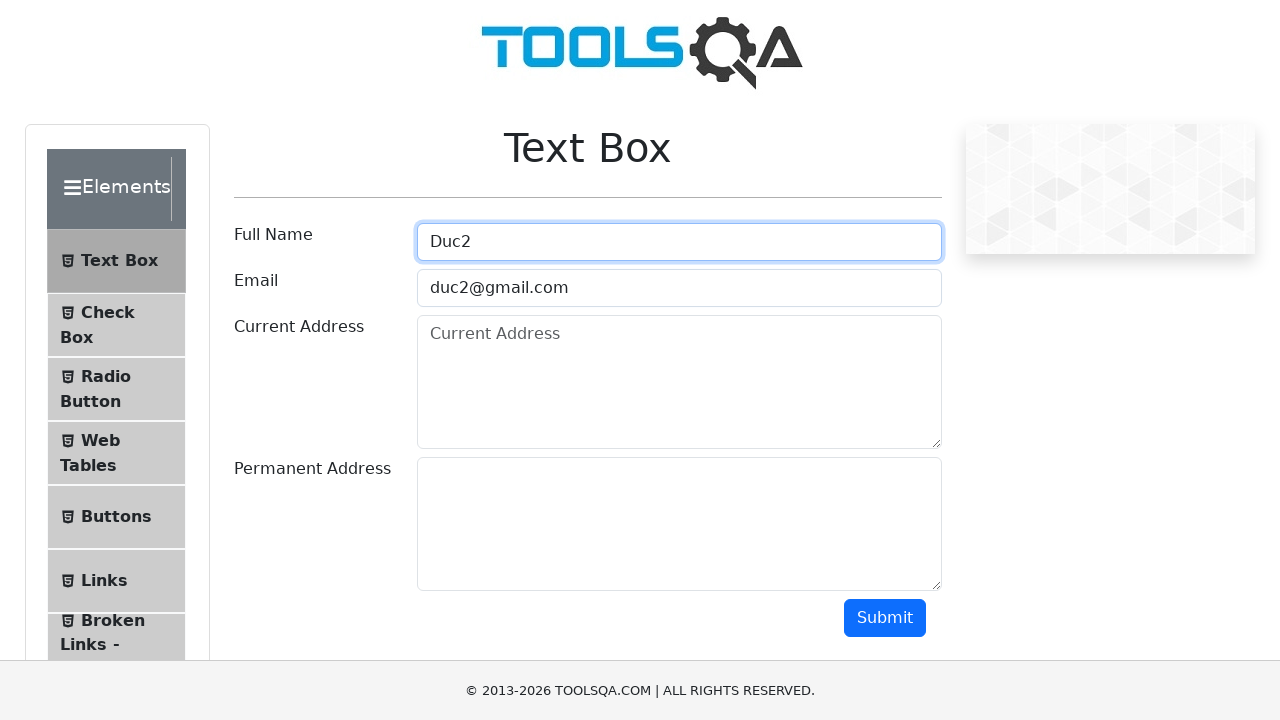

Filled Current Address field with 'Duc' on textarea#currentAddress
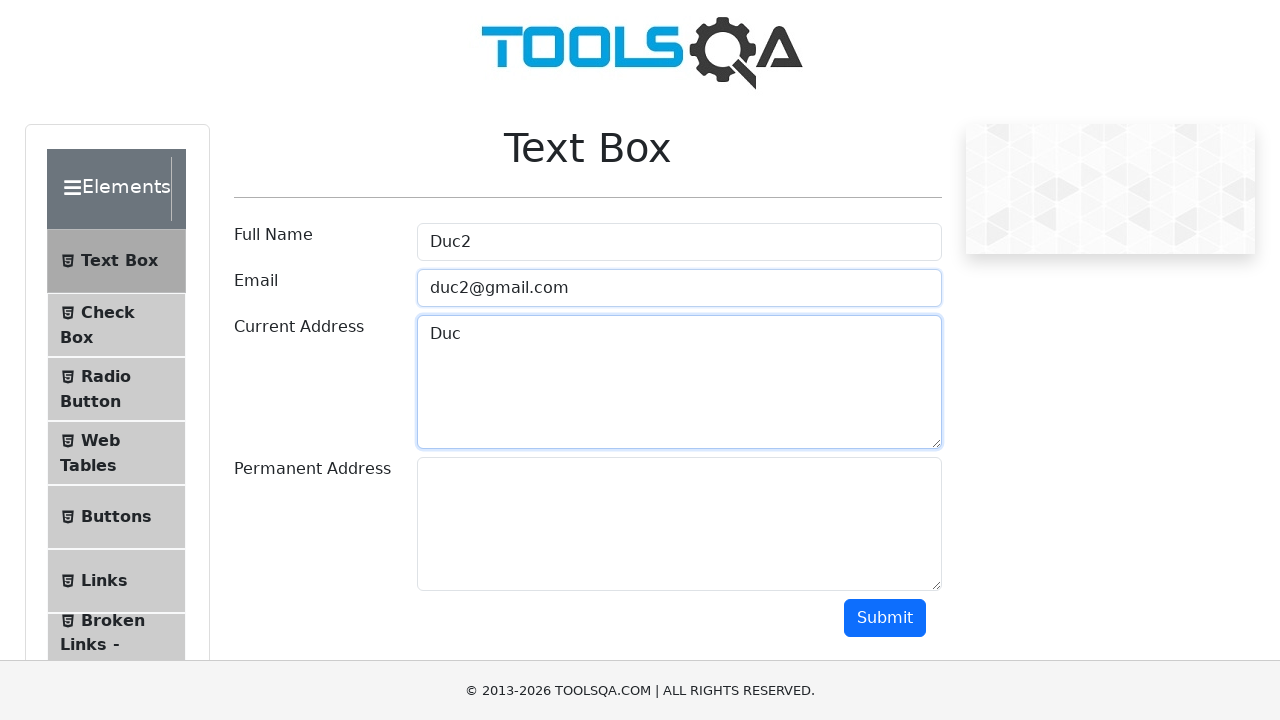

Filled Permanent Address field with 'duc@gmail.com' on textarea#permanentAddress
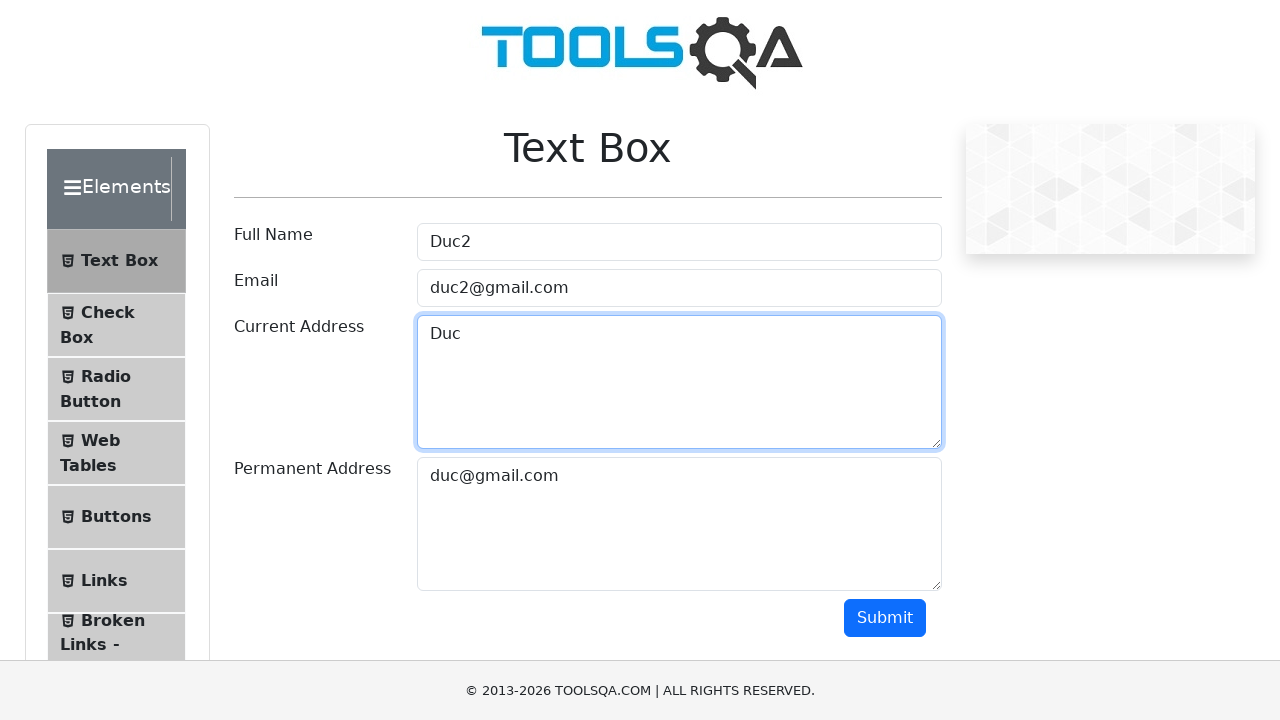

Clicked submit button to submit form at (885, 618) on button#submit
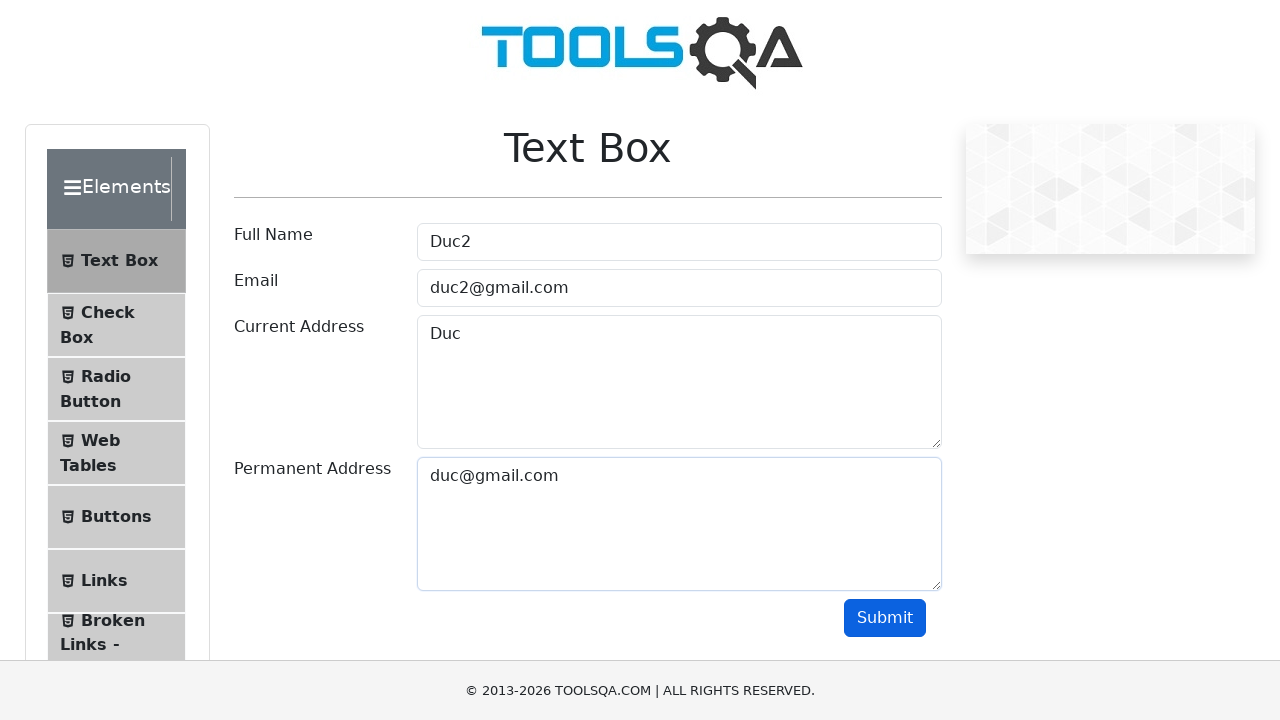

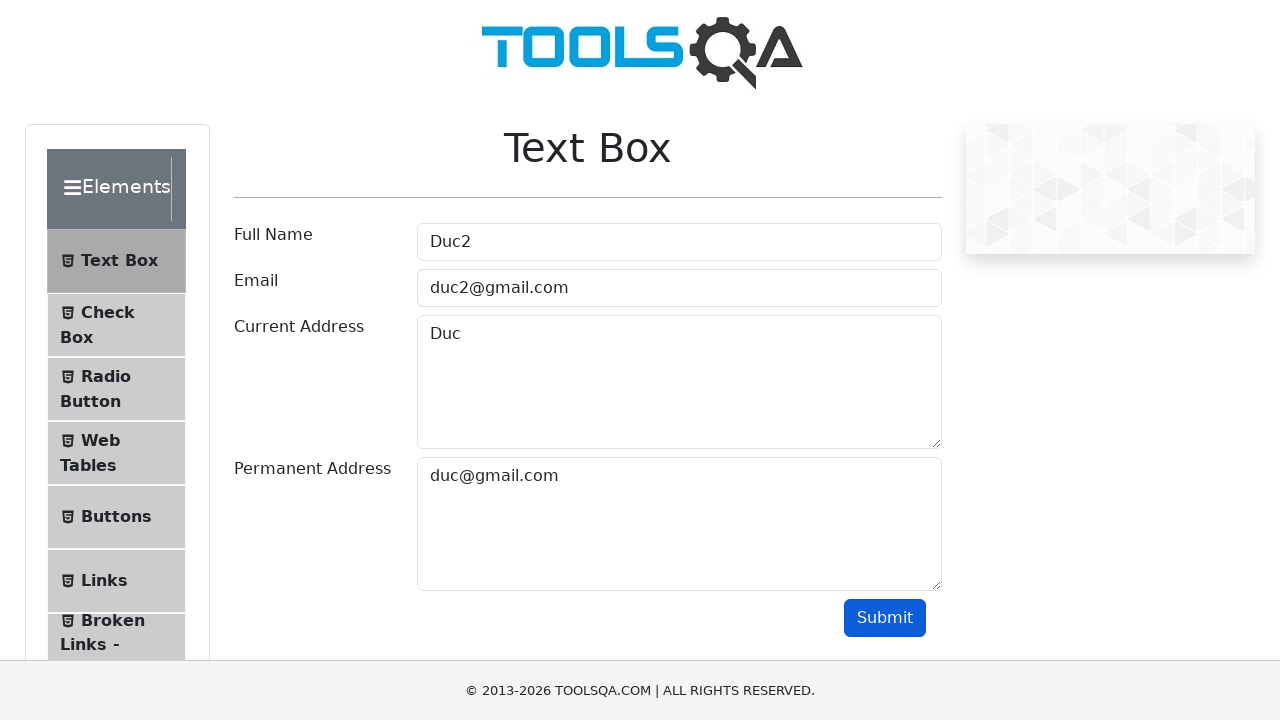